Tests dropdown selection functionality by selecting options using different methods (index, value, and visible text)

Starting URL: https://www.letskodeit.com/practice

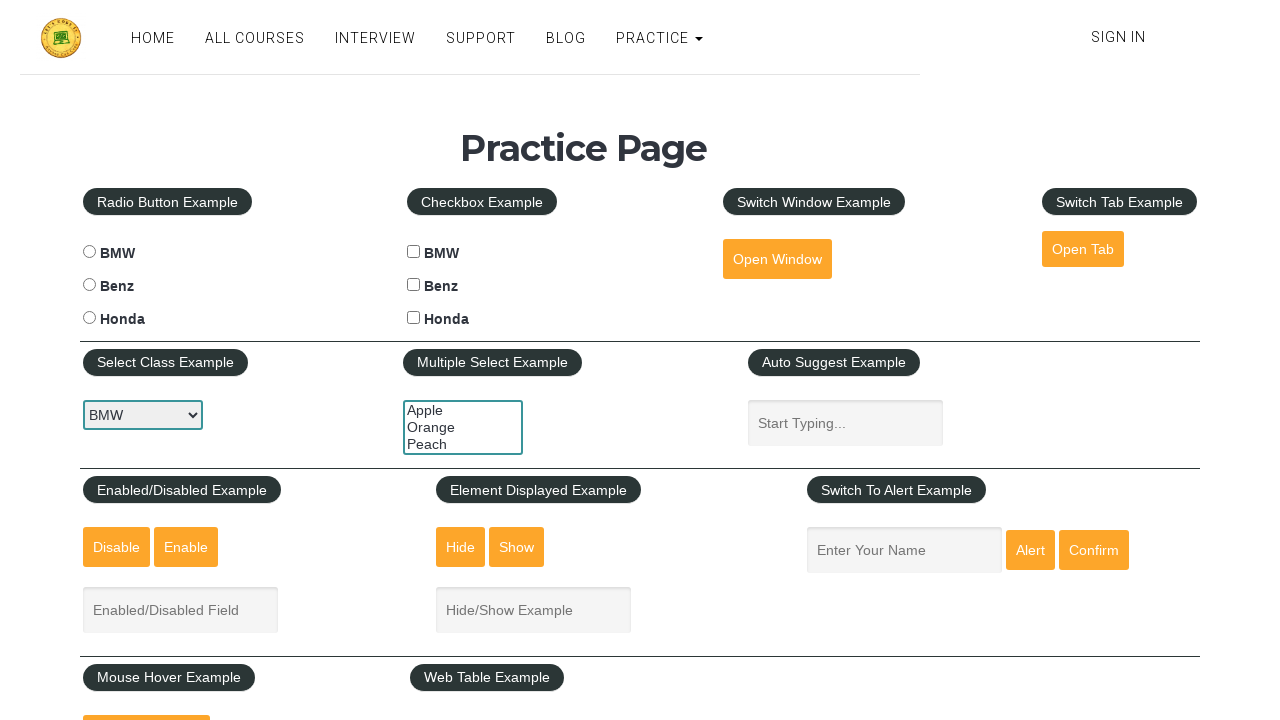

Selected Honda from dropdown by index 2 on #carselect
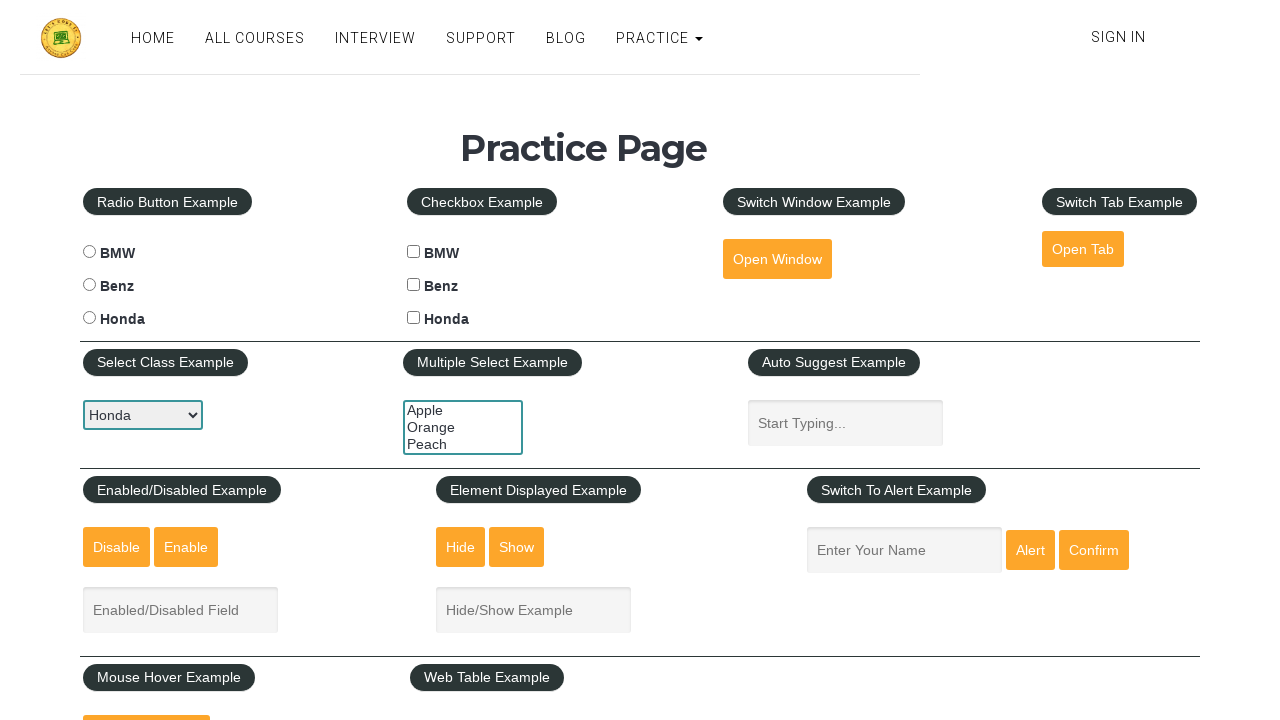

Selected Benz from dropdown by value 'benz' on #carselect
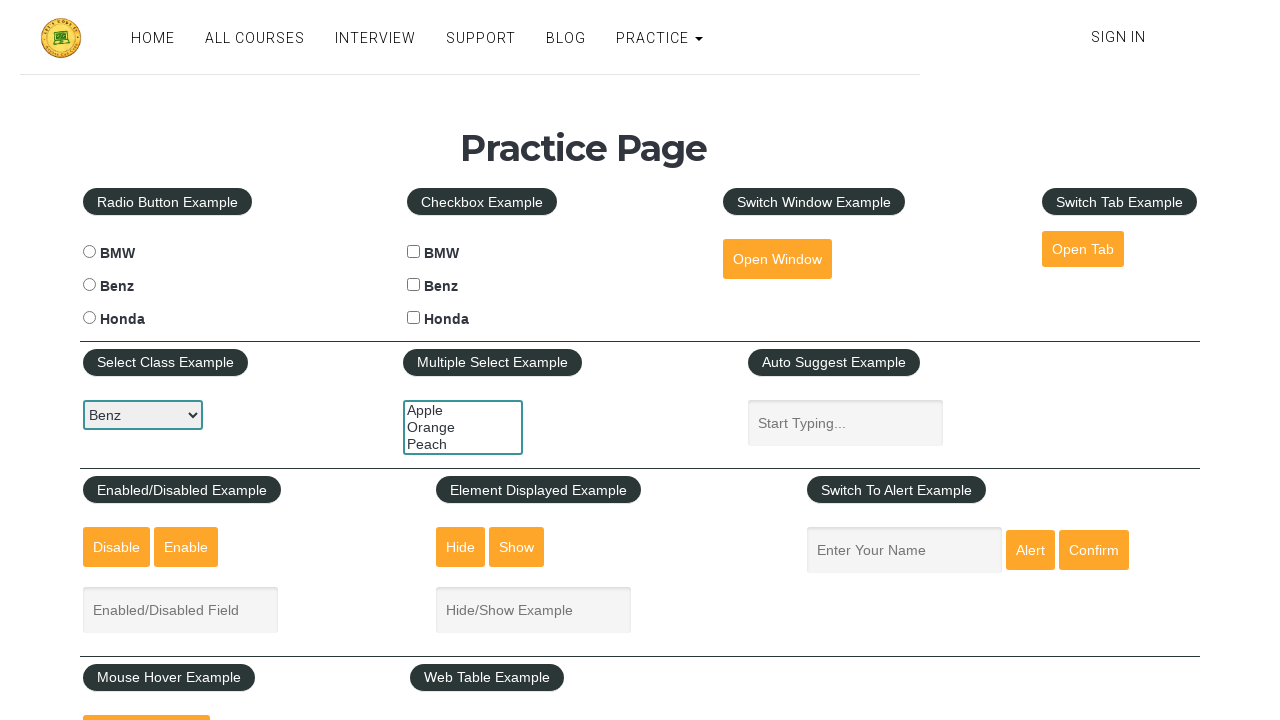

Selected BMW from dropdown by visible text on #carselect
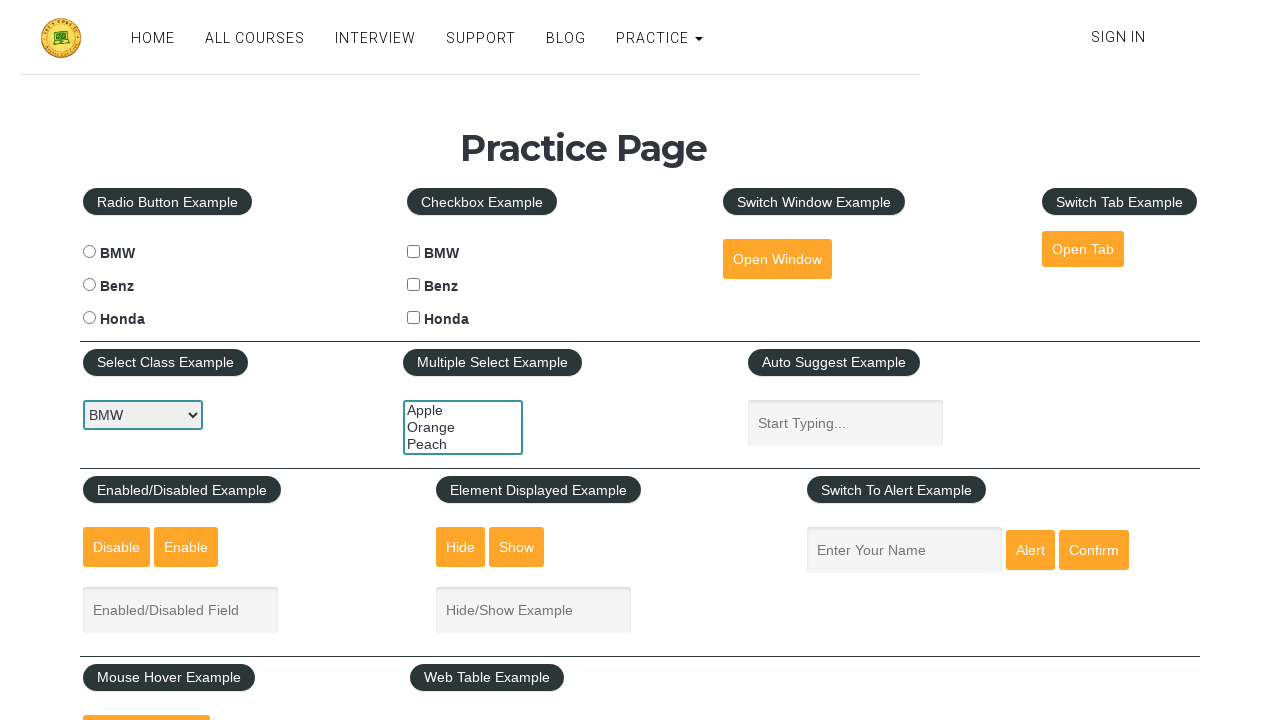

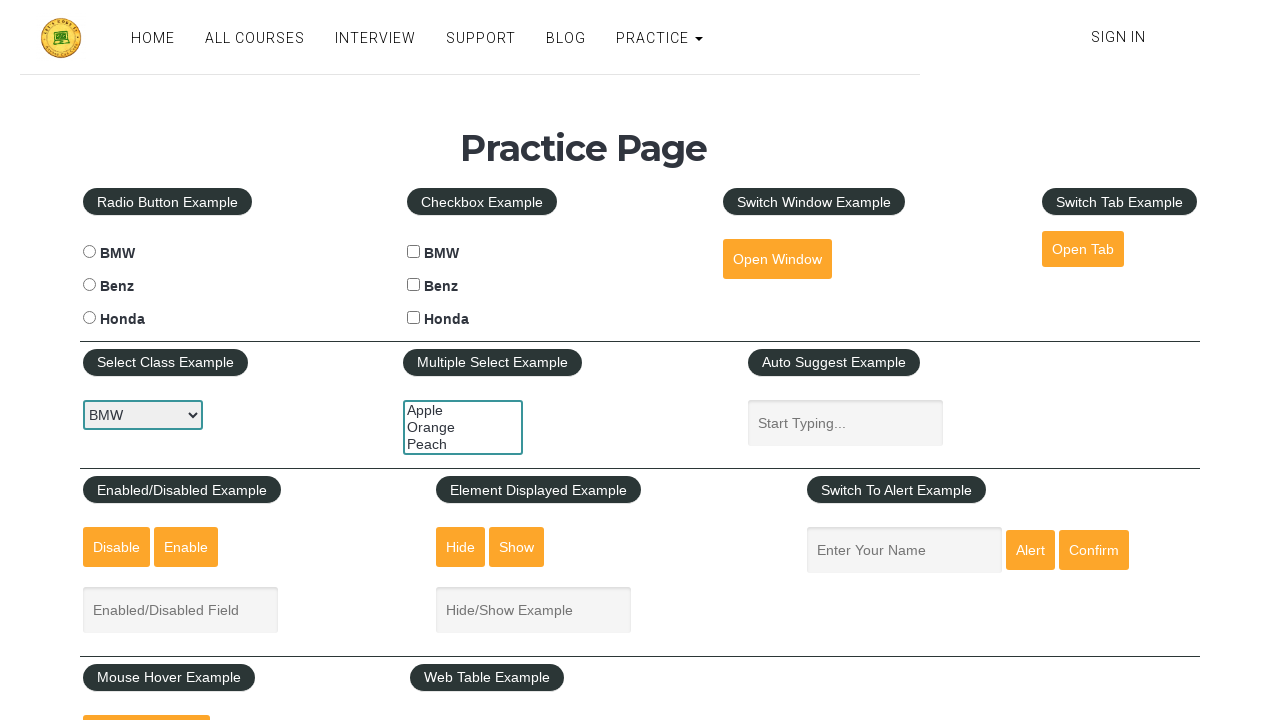